Tests form interaction by selecting a checkbox, choosing the corresponding dropdown option, entering text, and handling a JavaScript alert

Starting URL: https://rahulshettyacademy.com/AutomationPractice/

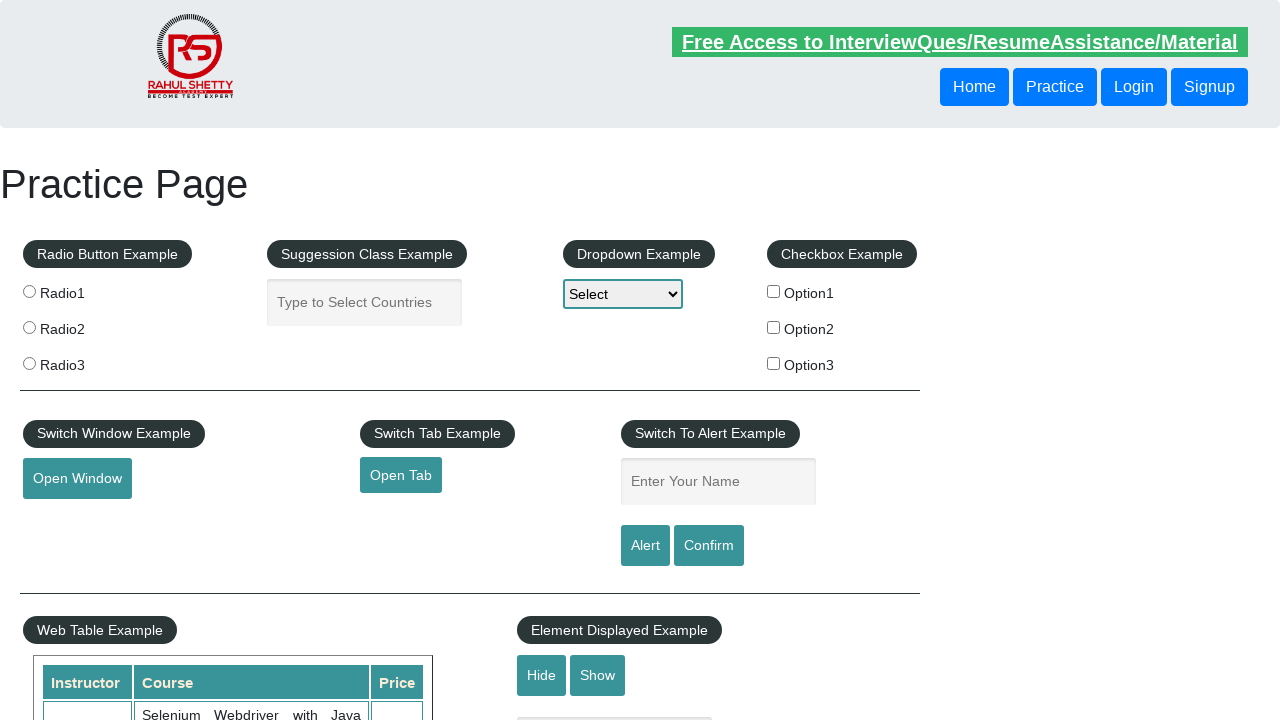

Selected checkbox option 2 at (774, 327) on #checkBoxOption2
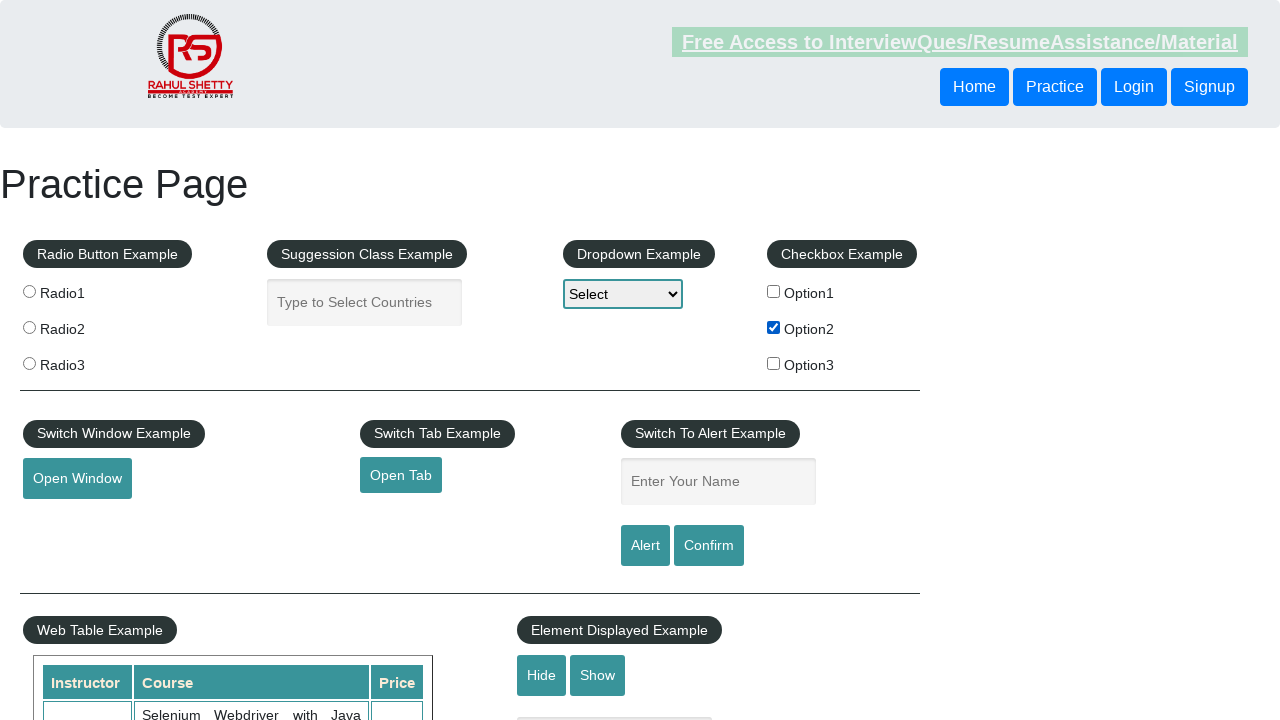

Retrieved value attribute from checkbox
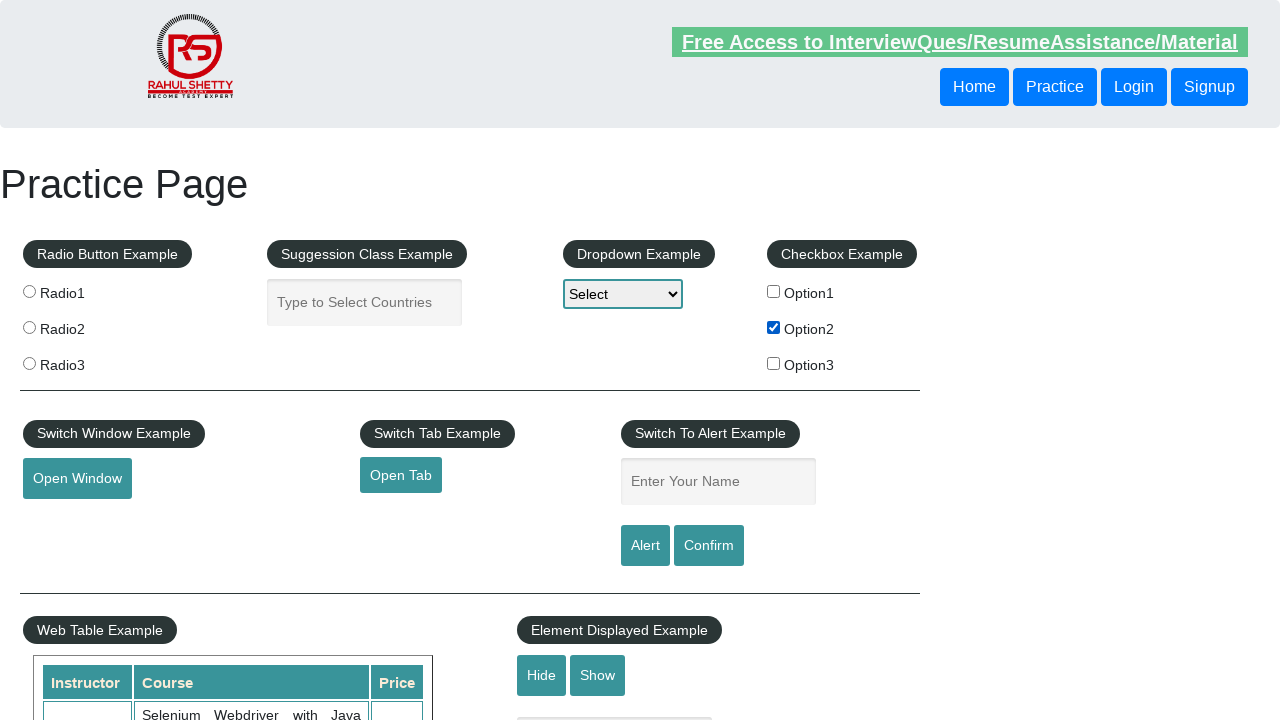

Selected dropdown option with value 'option2' on #dropdown-class-example
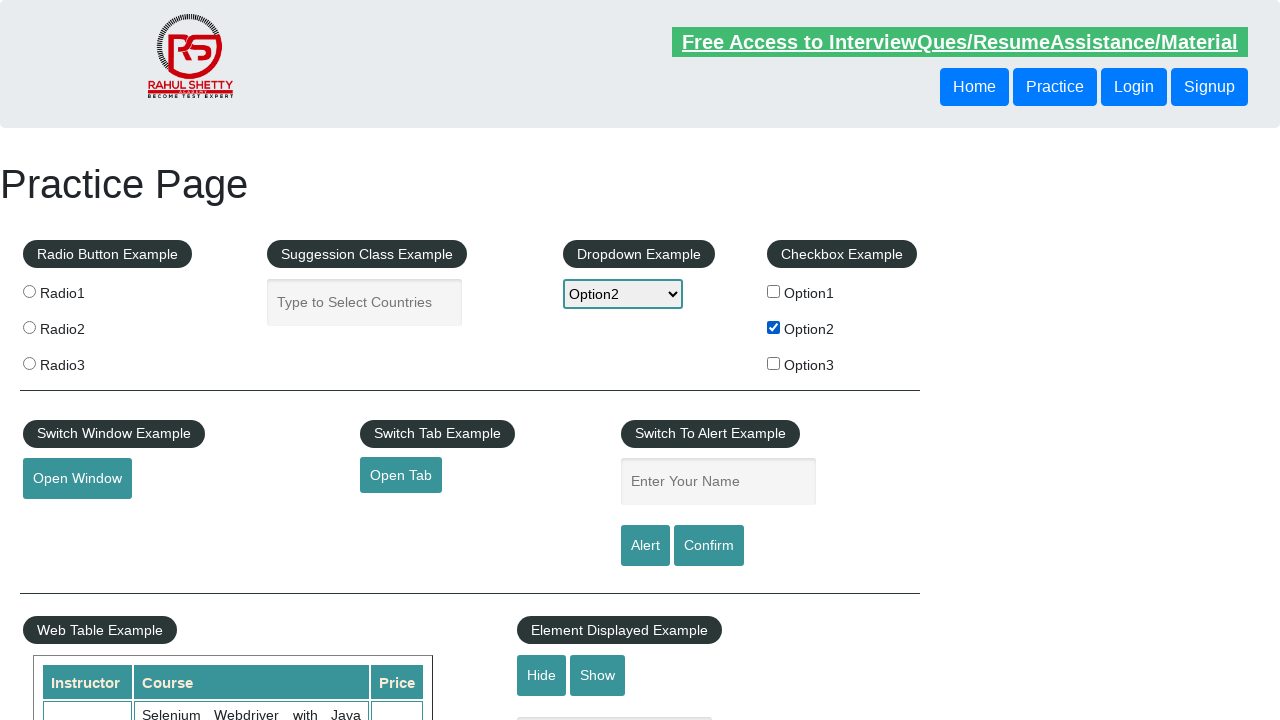

Filled name field with value 'option2' on #name
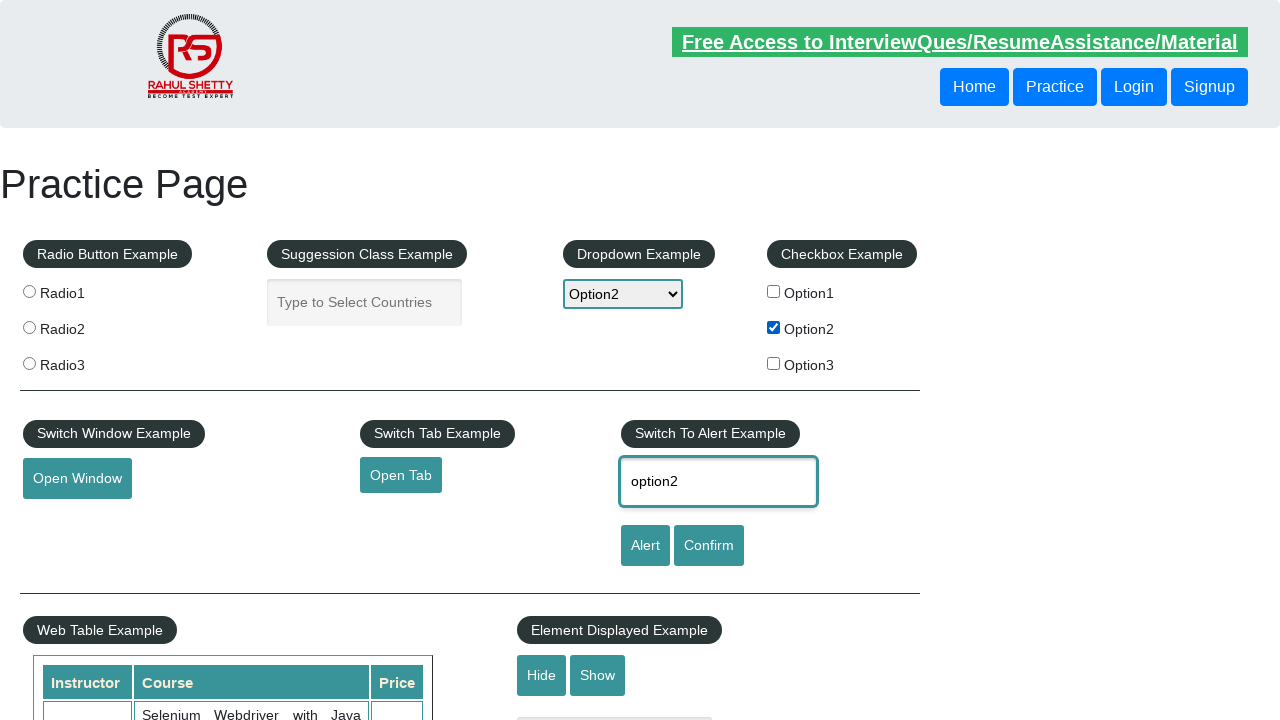

Set up dialog handler to accept alerts
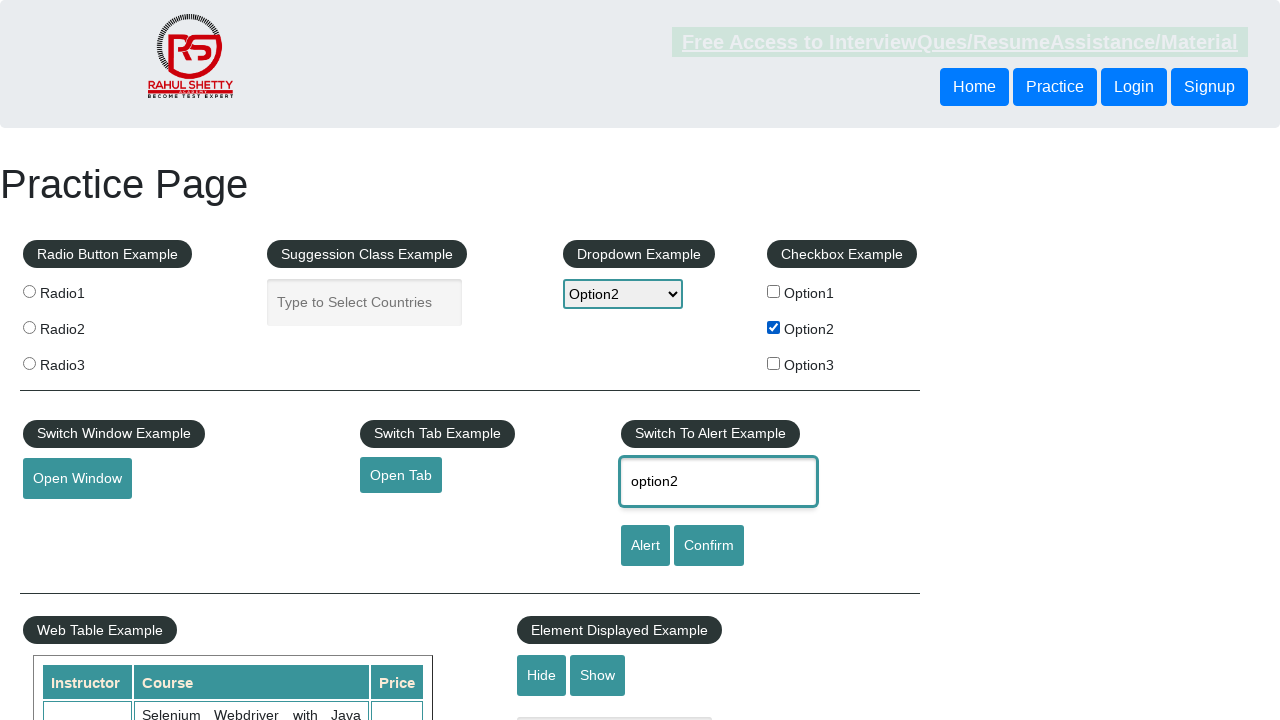

Clicked alert button and accepted JavaScript alert at (645, 546) on #alertbtn
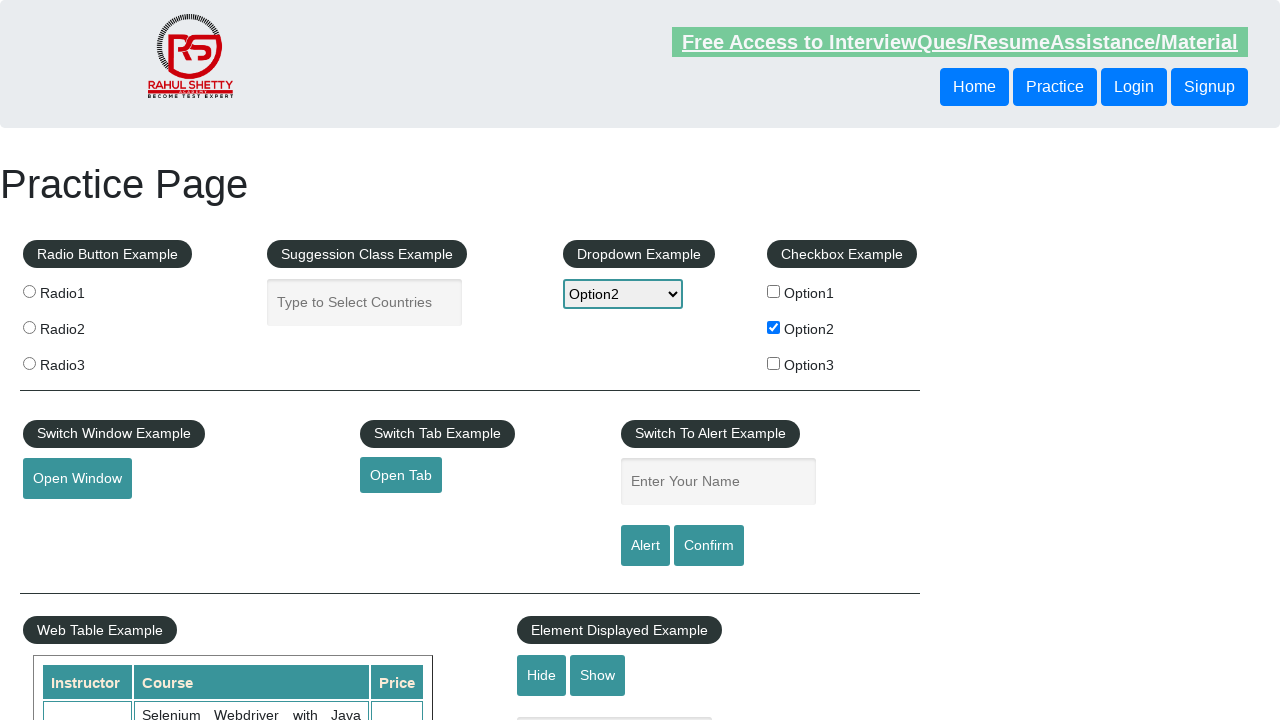

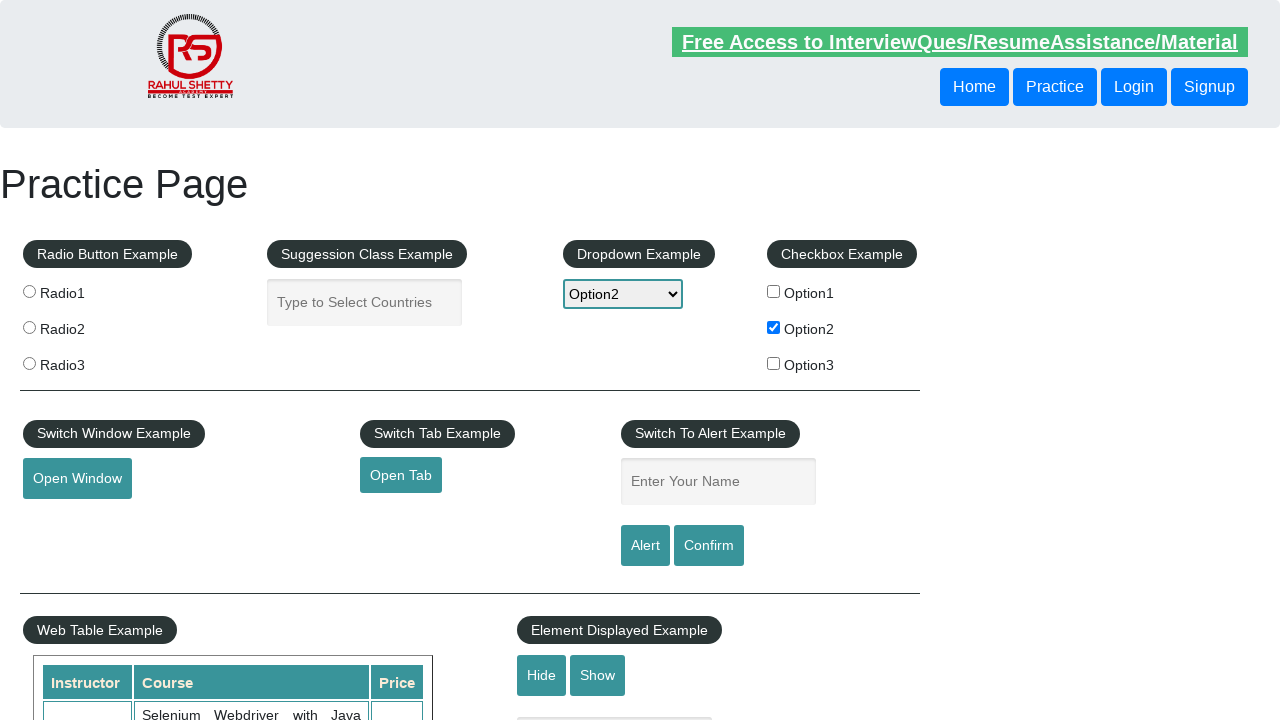